Tests dropdown selection functionality on OrangeHRM demo form by selecting a country from the dropdown menu

Starting URL: https://www.orangehrm.com/hris-hr-software-demo/

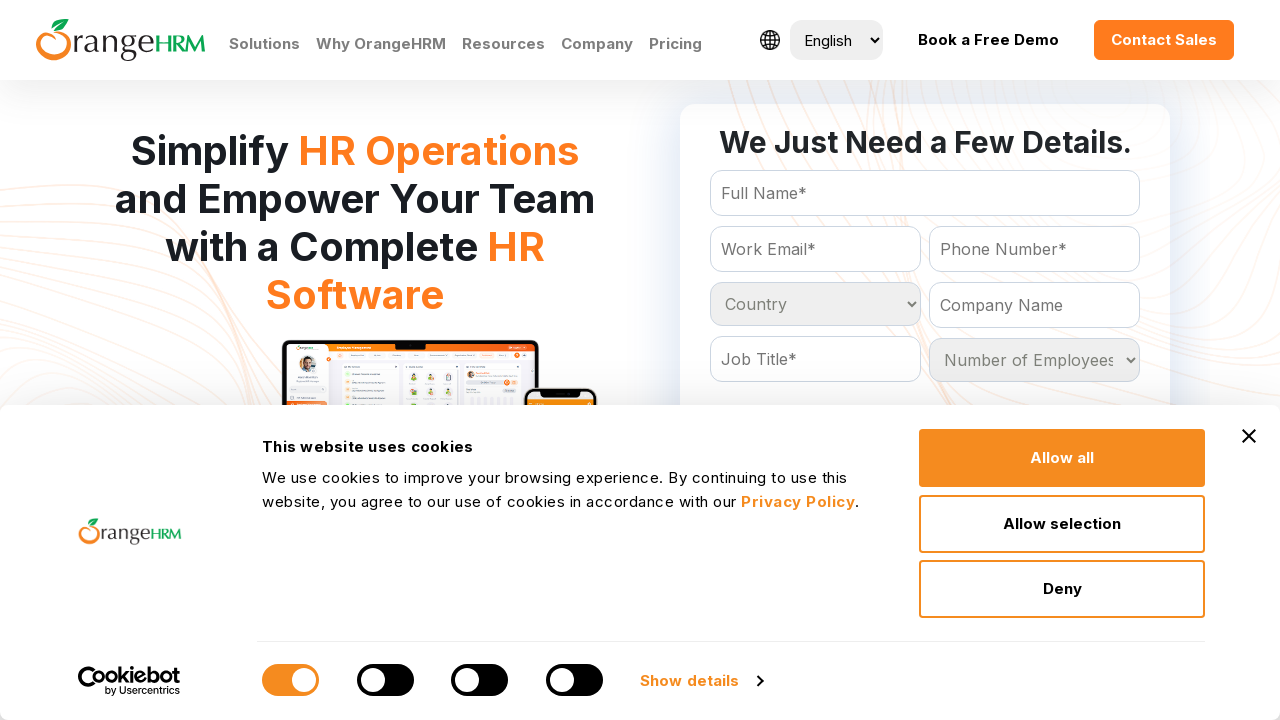

Selected 'India' from the country dropdown menu on #Form_getForm_Country
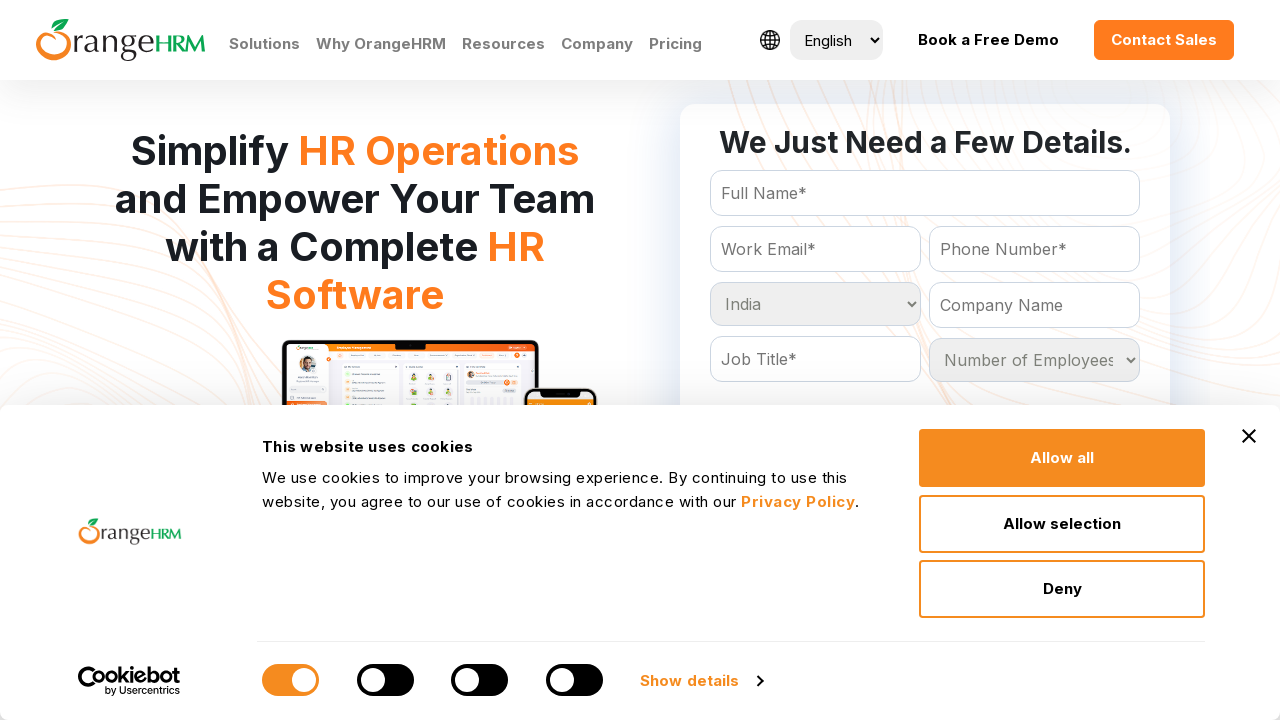

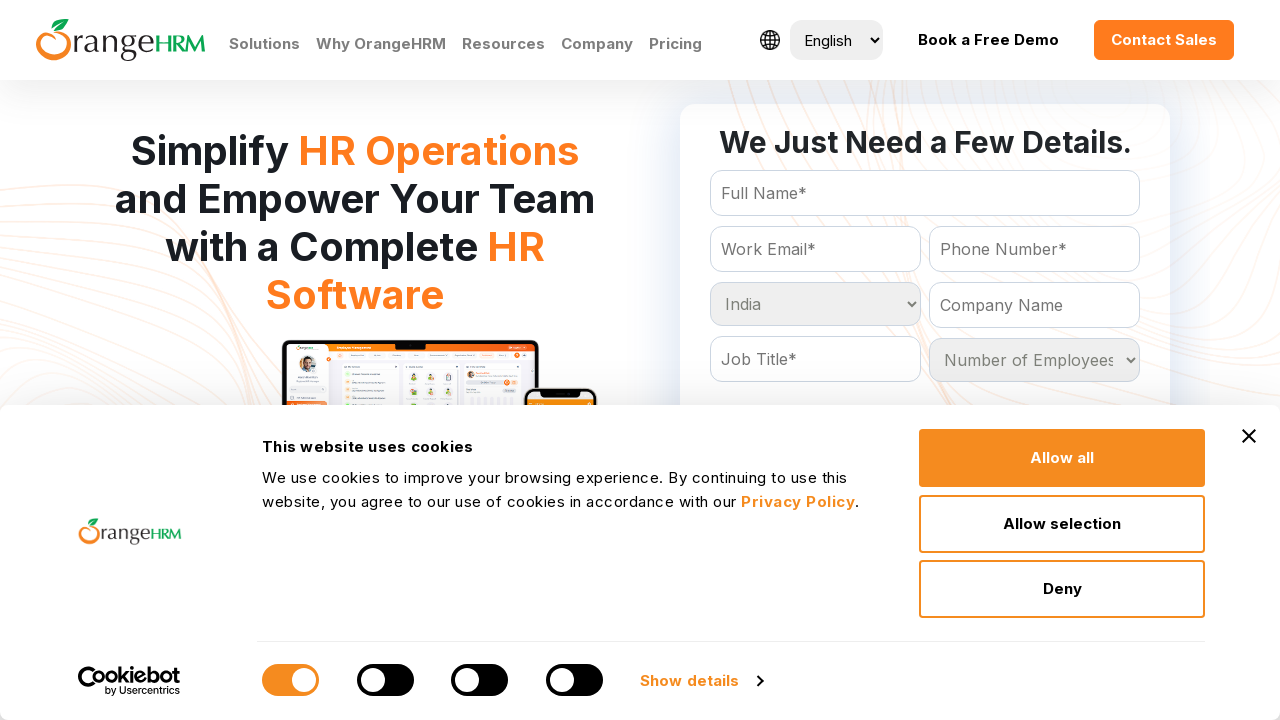